Tests table sorting functionality by clicking the Email column header and verifying the column is sorted

Starting URL: http://the-internet.herokuapp.com/tables

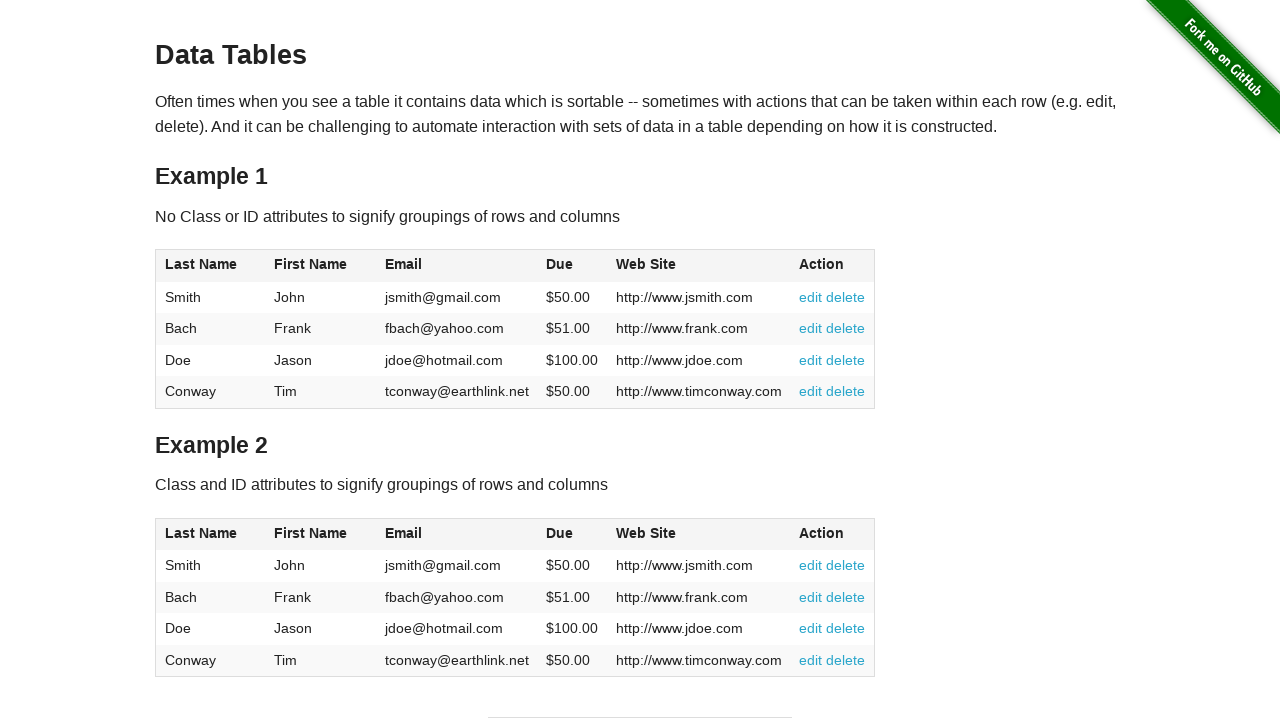

Clicked Email column header to sort ascending at (457, 266) on #table1 thead tr th:nth-of-type(3)
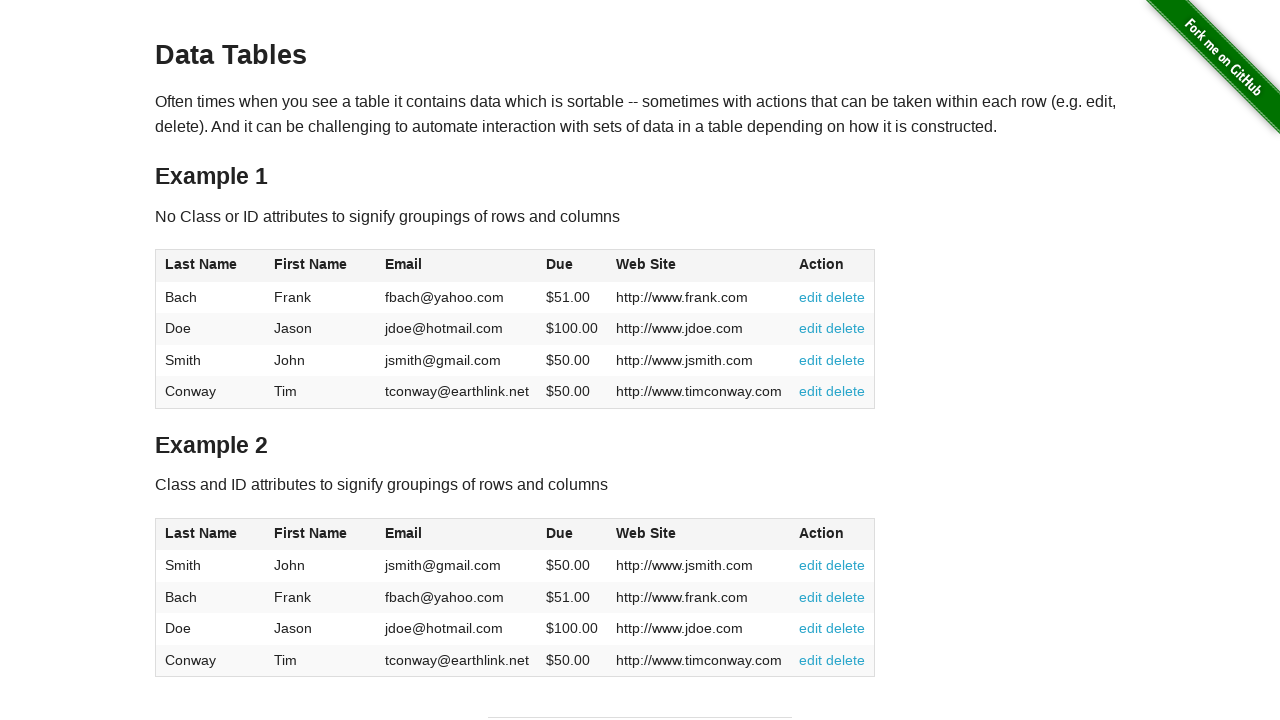

Email column cells loaded and sorted
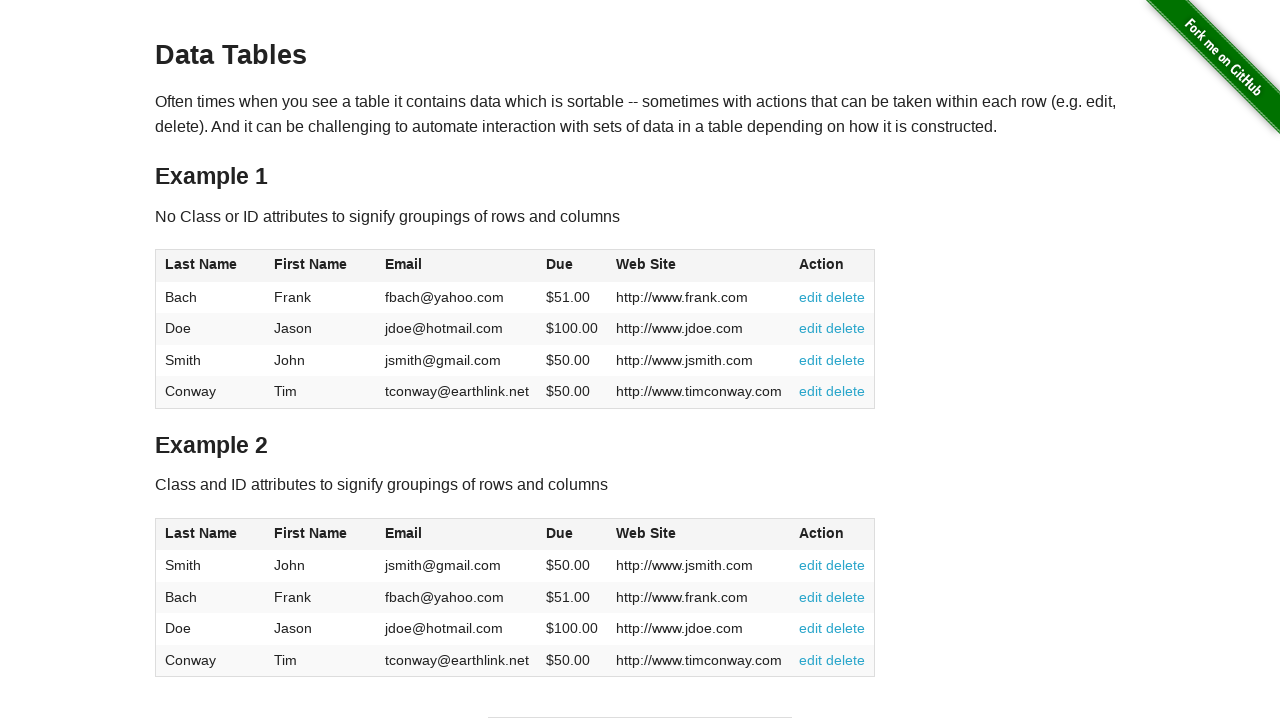

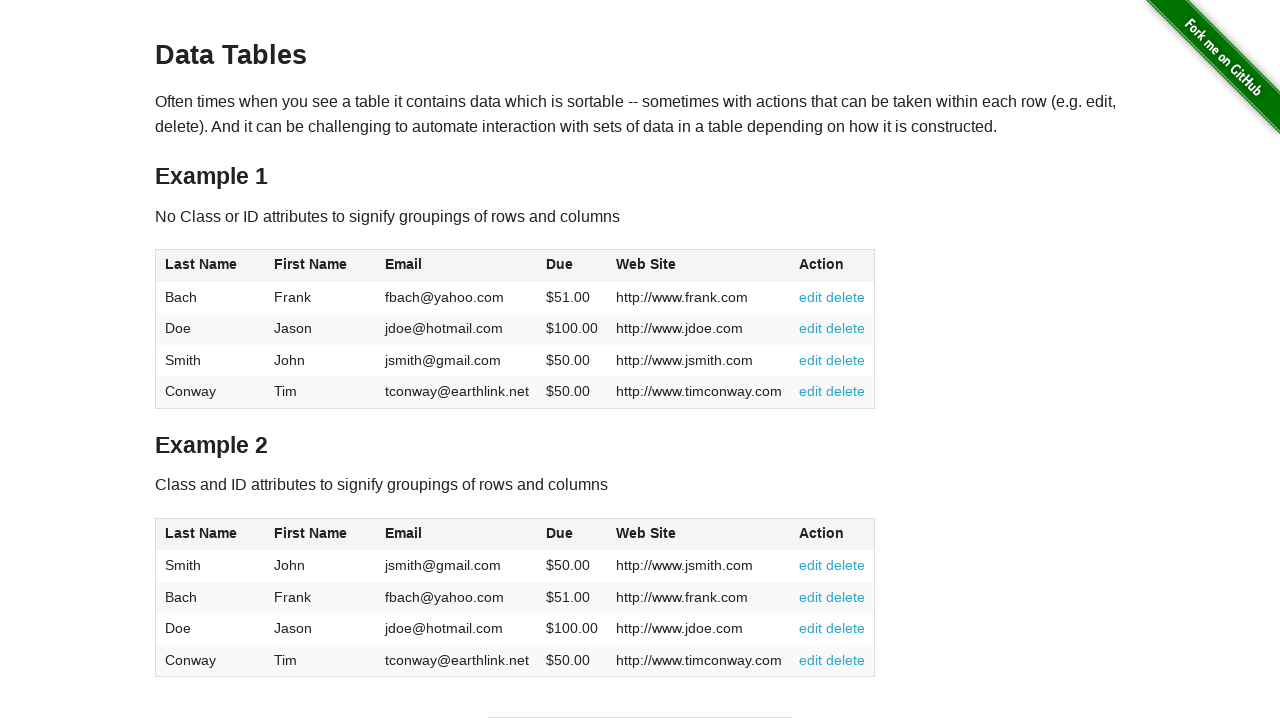